Tests firstName field validation by entering 10 whitespace characters to verify error handling for empty input with specific length

Starting URL: https://buggy.justtestit.org/register

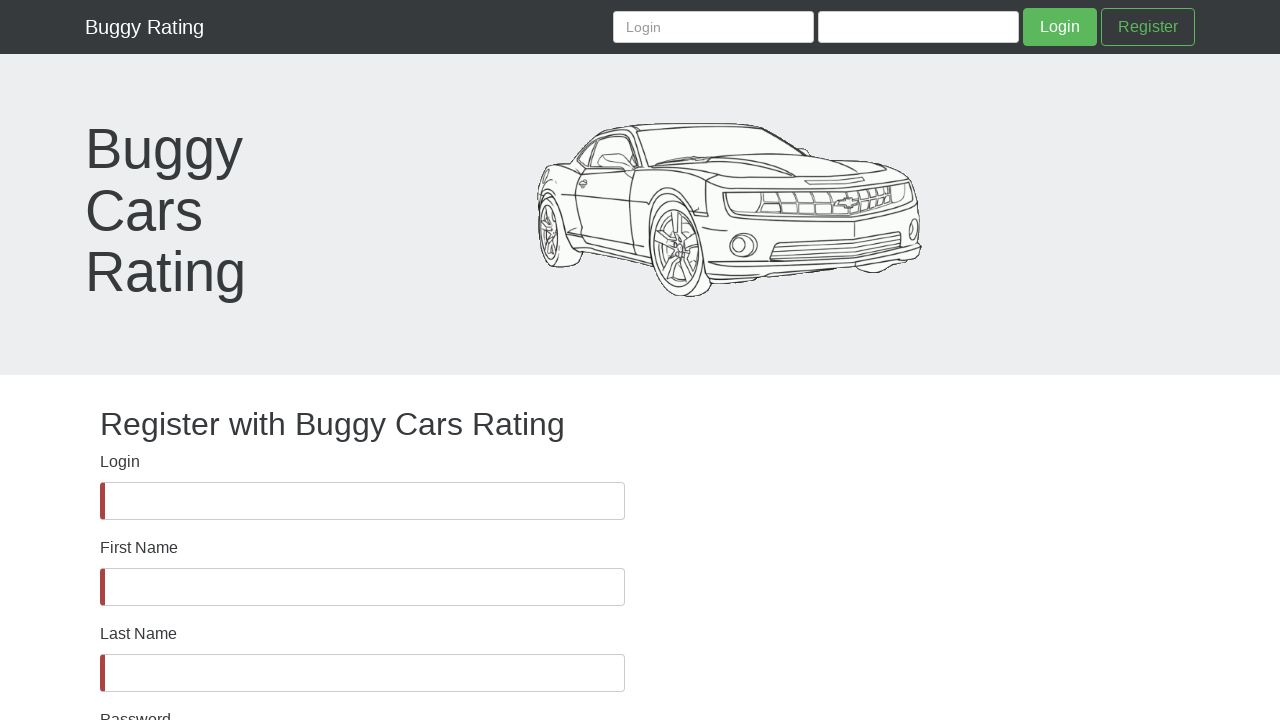

firstName field is visible and ready
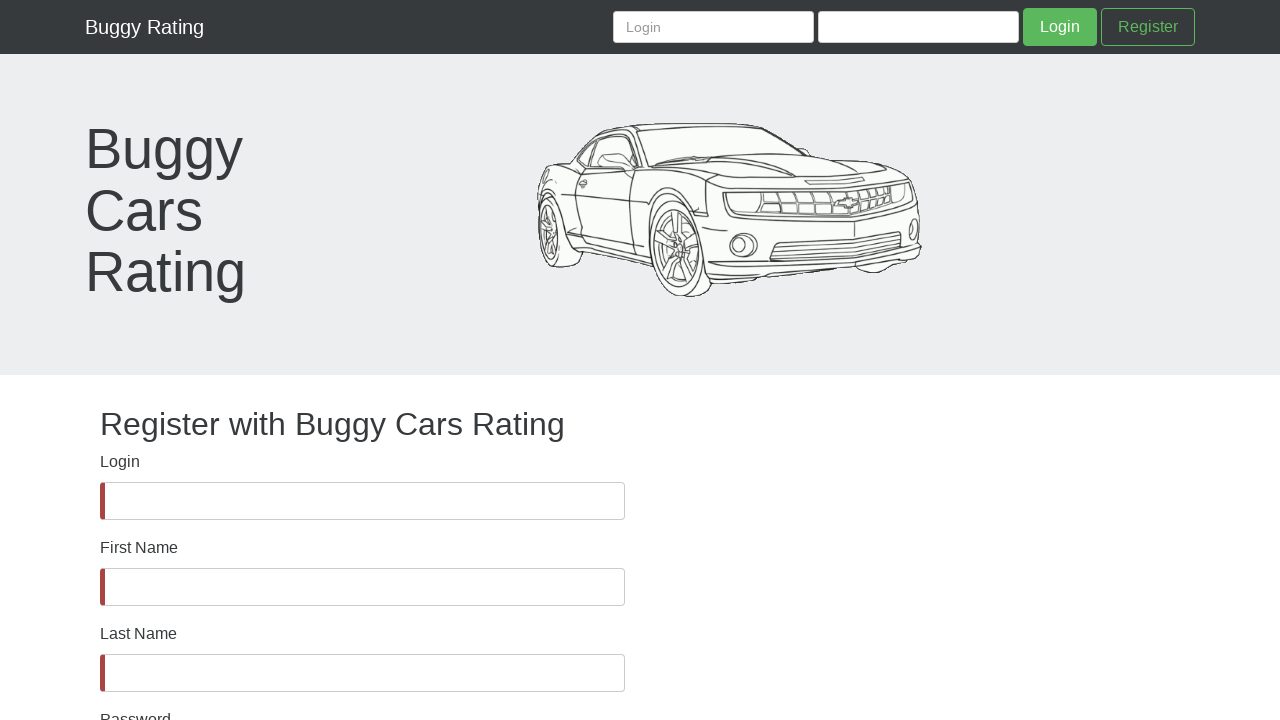

Filled firstName field with 10 whitespace characters on #firstName
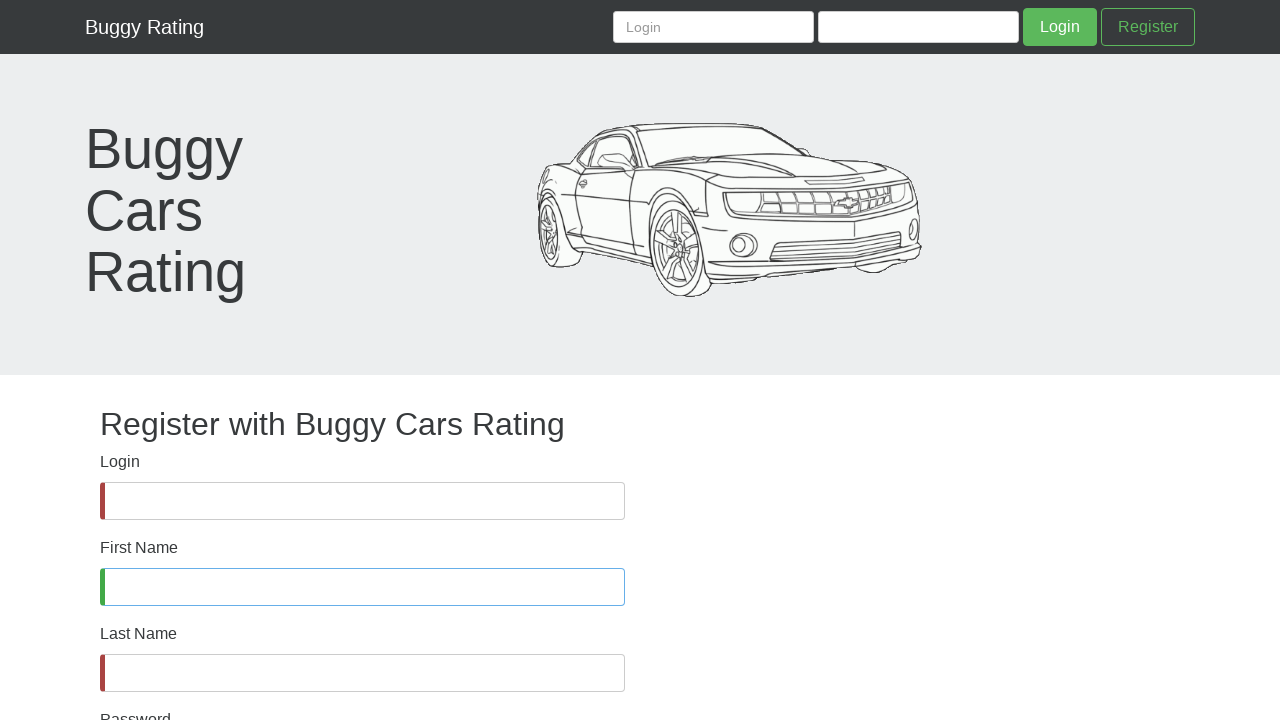

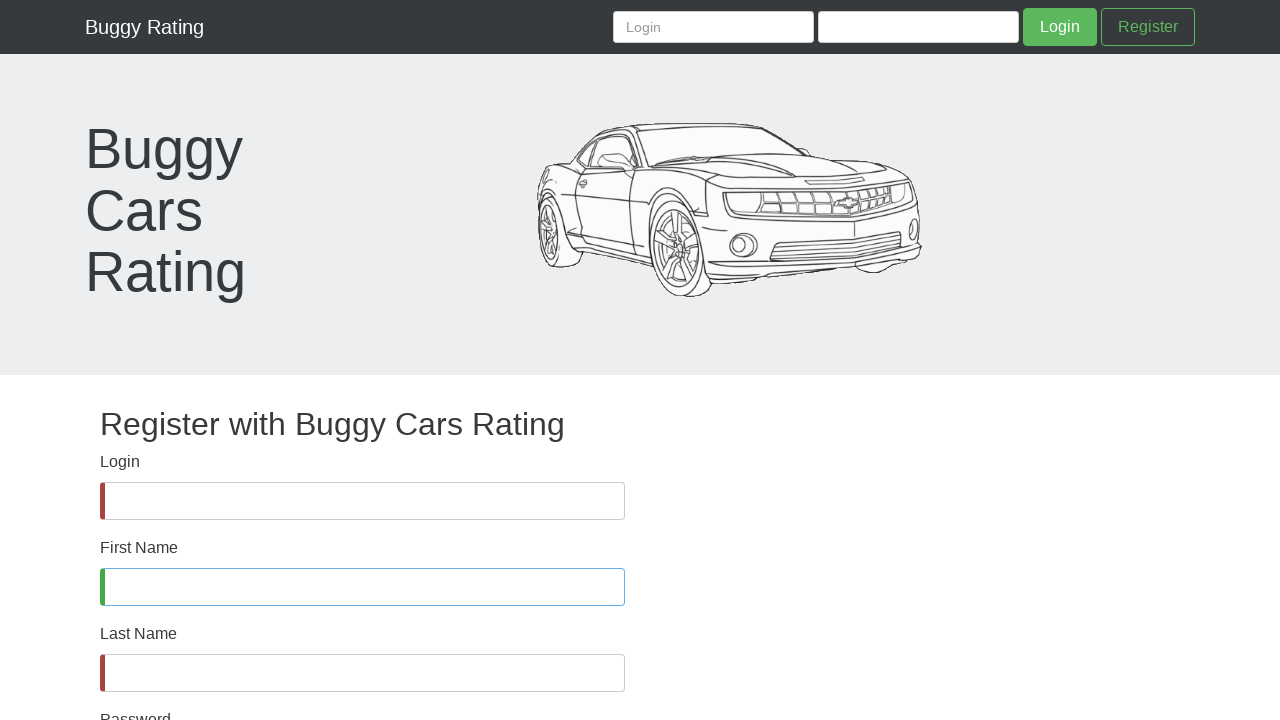